Tests dynamic loading functionality by clicking a start button and verifying that "Hello World!" text appears after the loading completes (with longer 10 second wait).

Starting URL: https://automationfc.github.io/dynamic-loading/

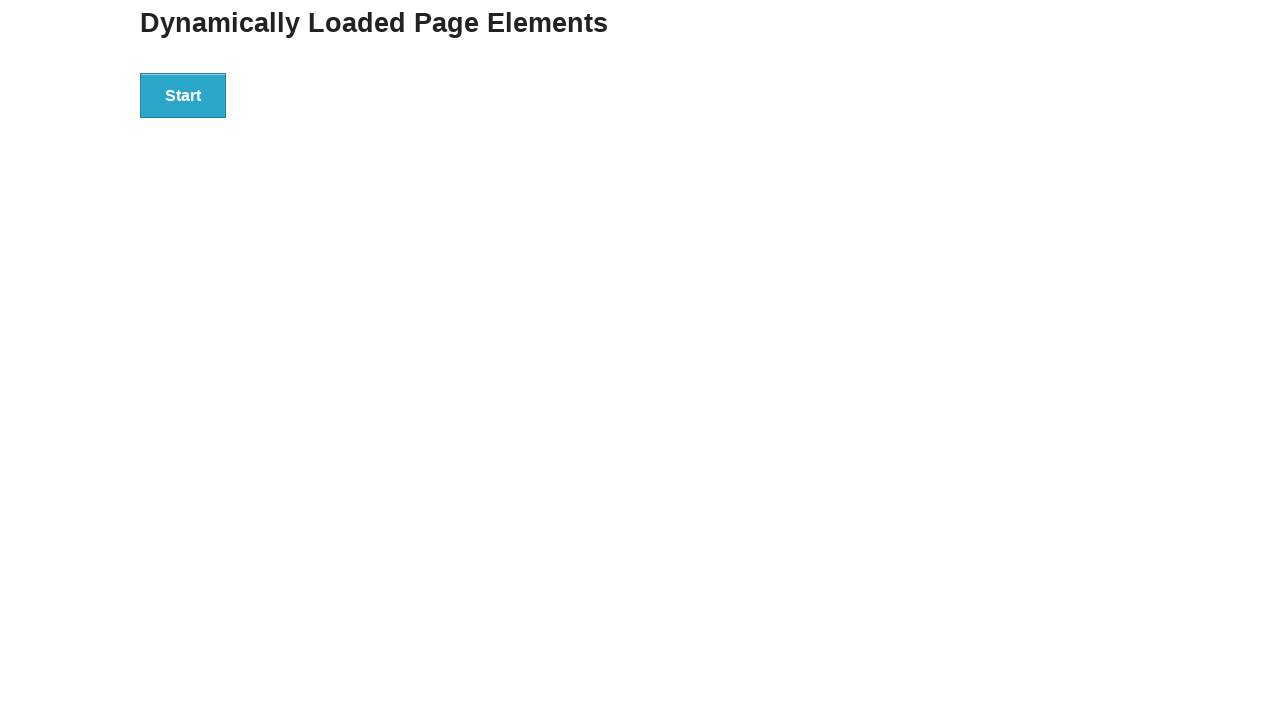

Clicked start button to trigger dynamic loading at (183, 95) on div#start > button
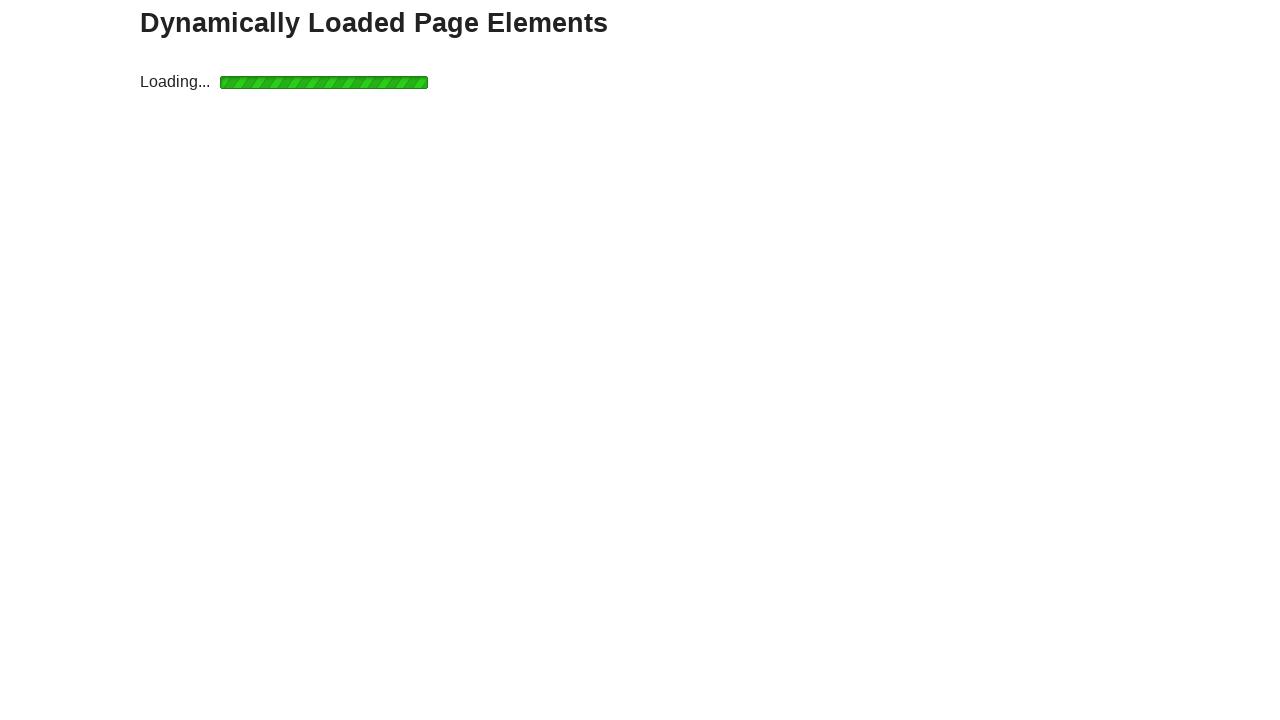

Waited for finish element with h4 text to appear after 10 second loading
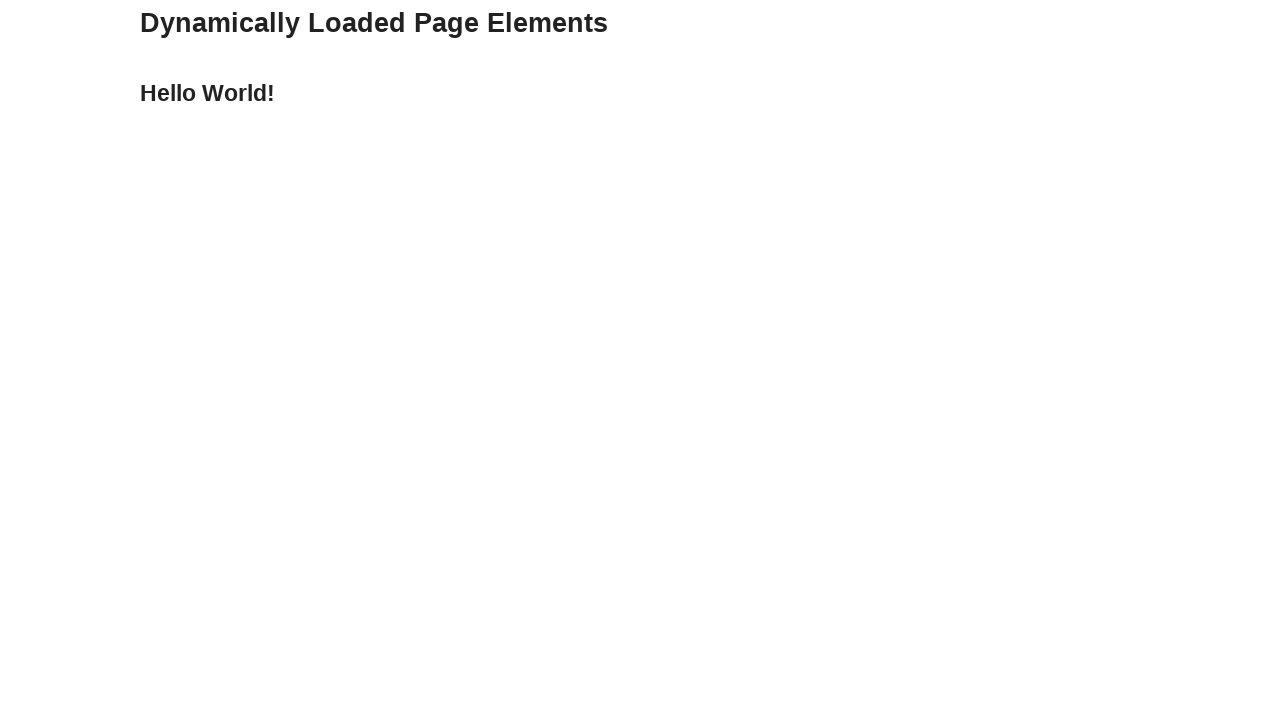

Verified that 'Hello World!' text appeared after loading completed
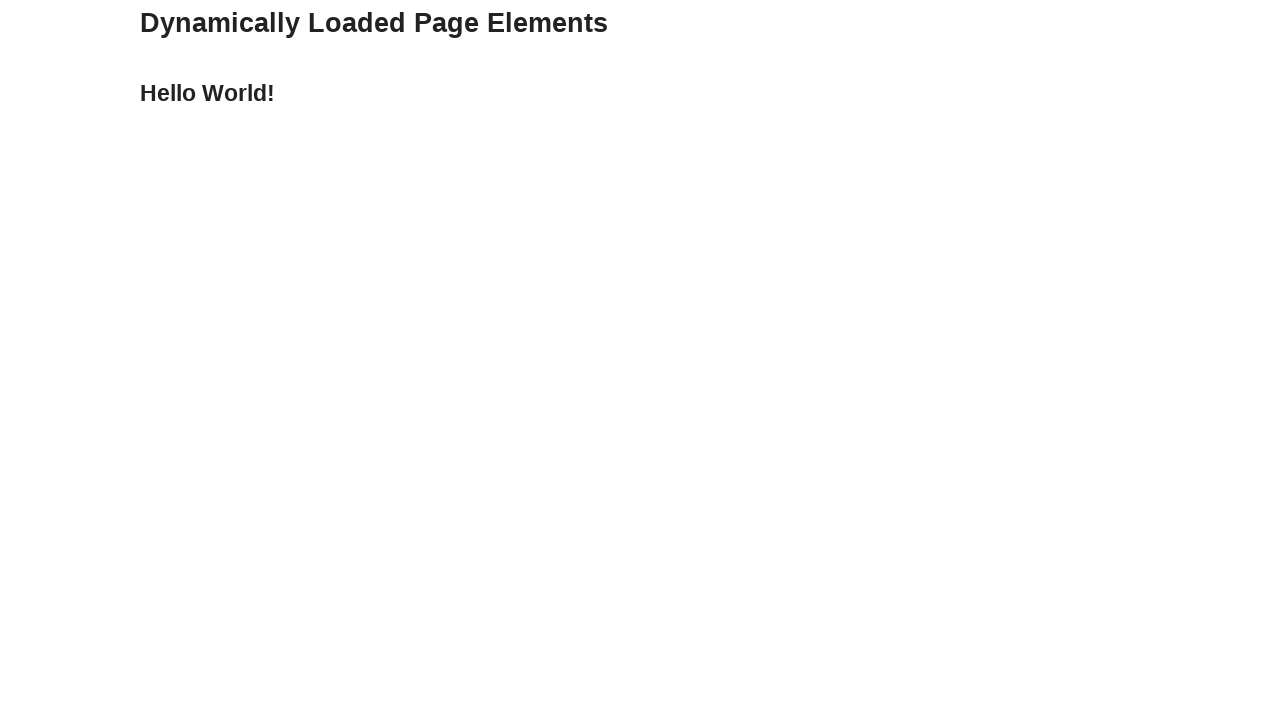

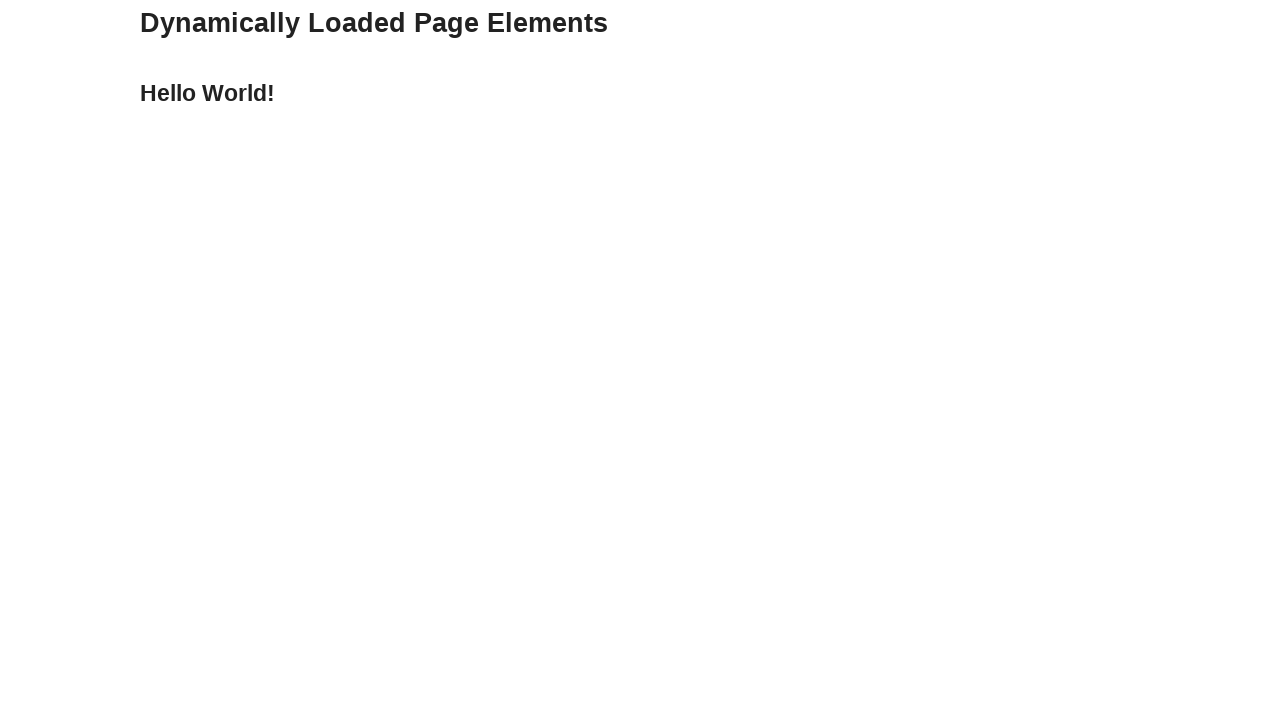